Tests passenger count dropdown functionality by clicking to increase adult count from 1 to 5 and verifying the updated text

Starting URL: https://rahulshettyacademy.com/dropdownsPractise/

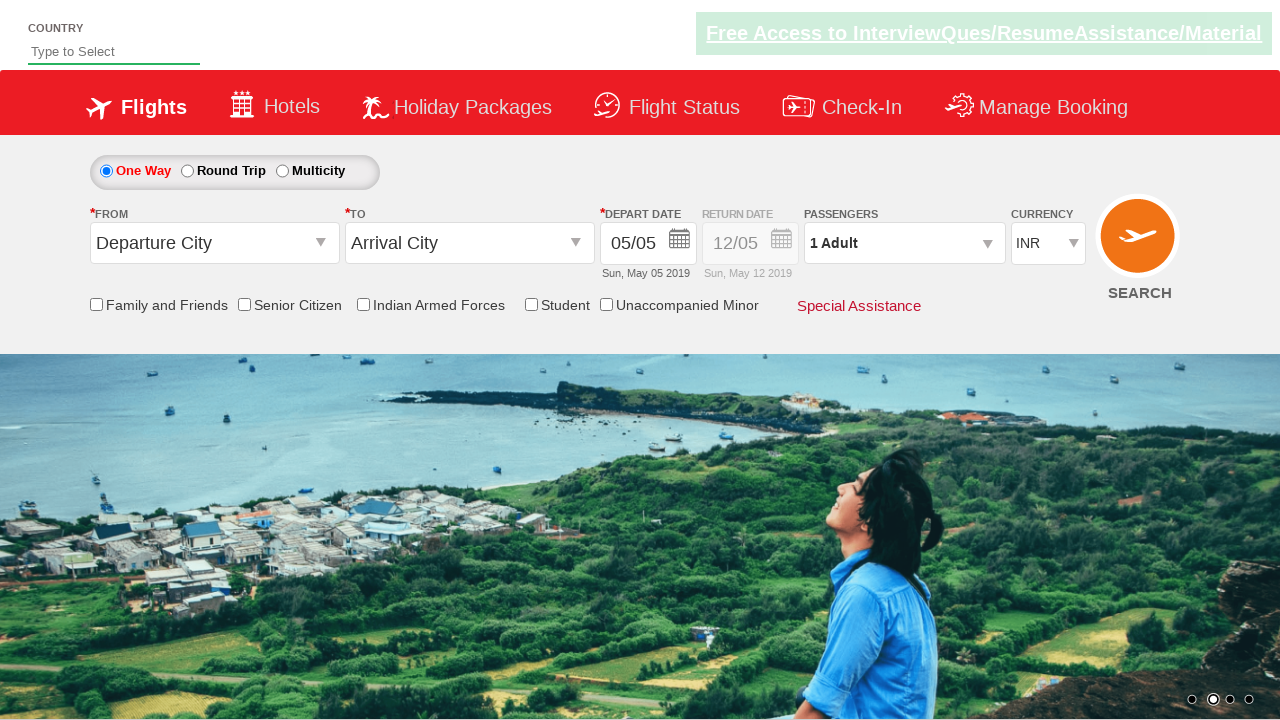

Clicked on passenger info dropdown to open it at (904, 243) on #divpaxinfo
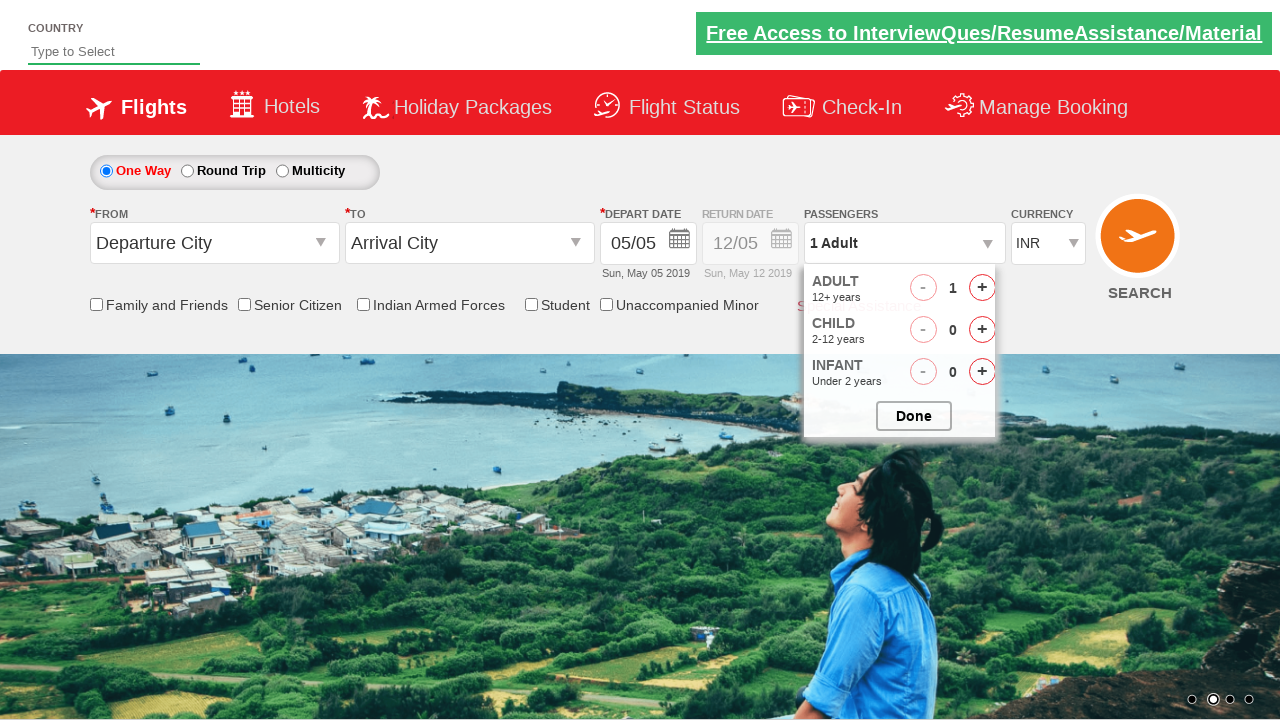

Waited for dropdown to fully open
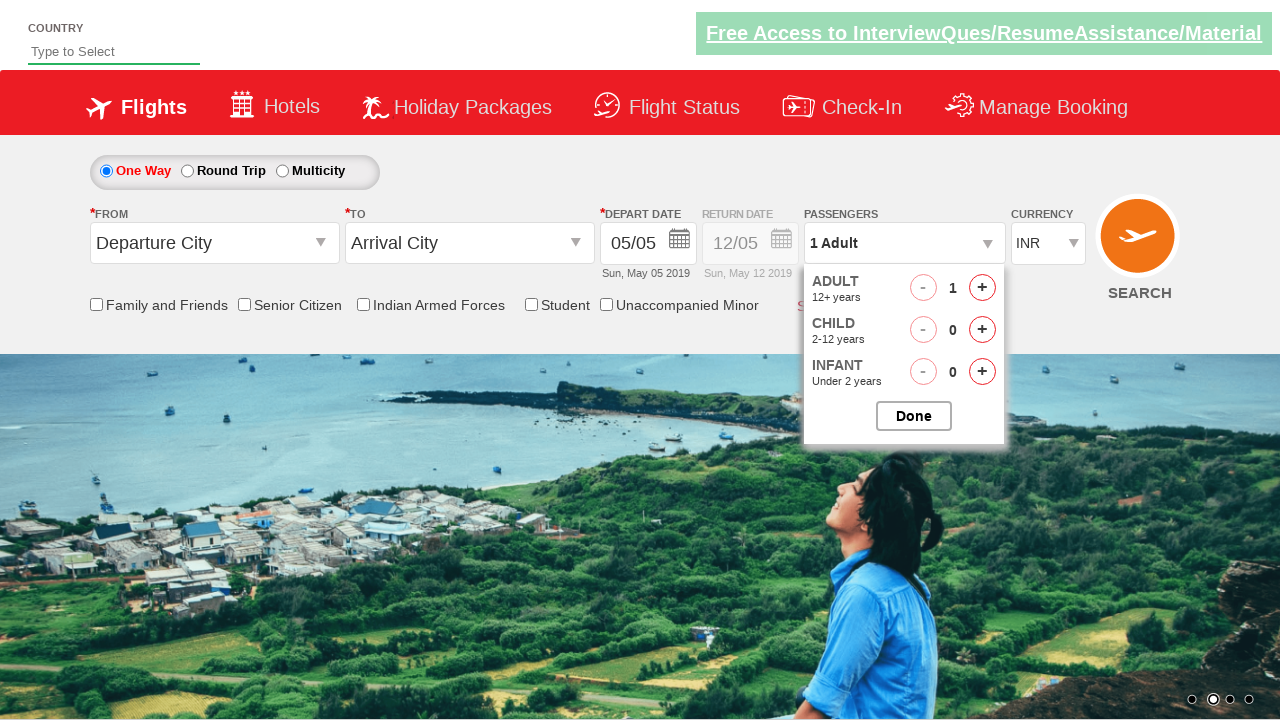

Clicked increase adult button (iteration 1/4) at (982, 288) on #hrefIncAdt
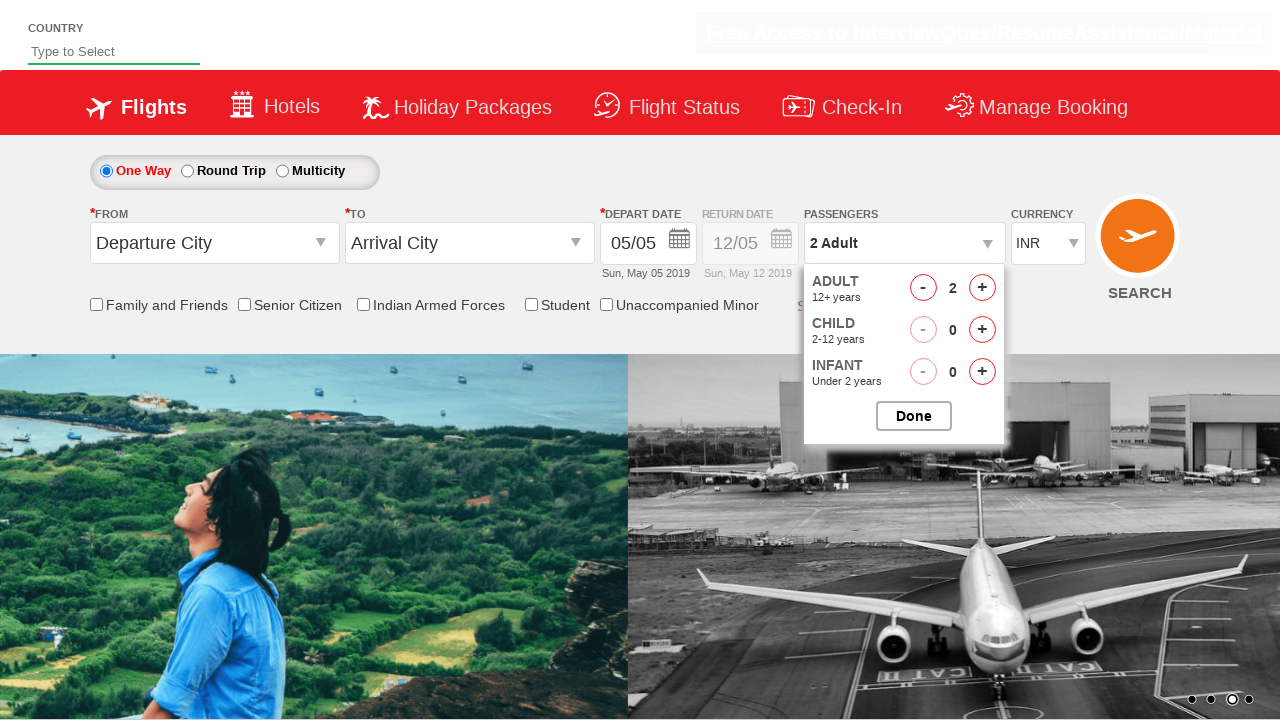

Clicked increase adult button (iteration 2/4) at (982, 288) on #hrefIncAdt
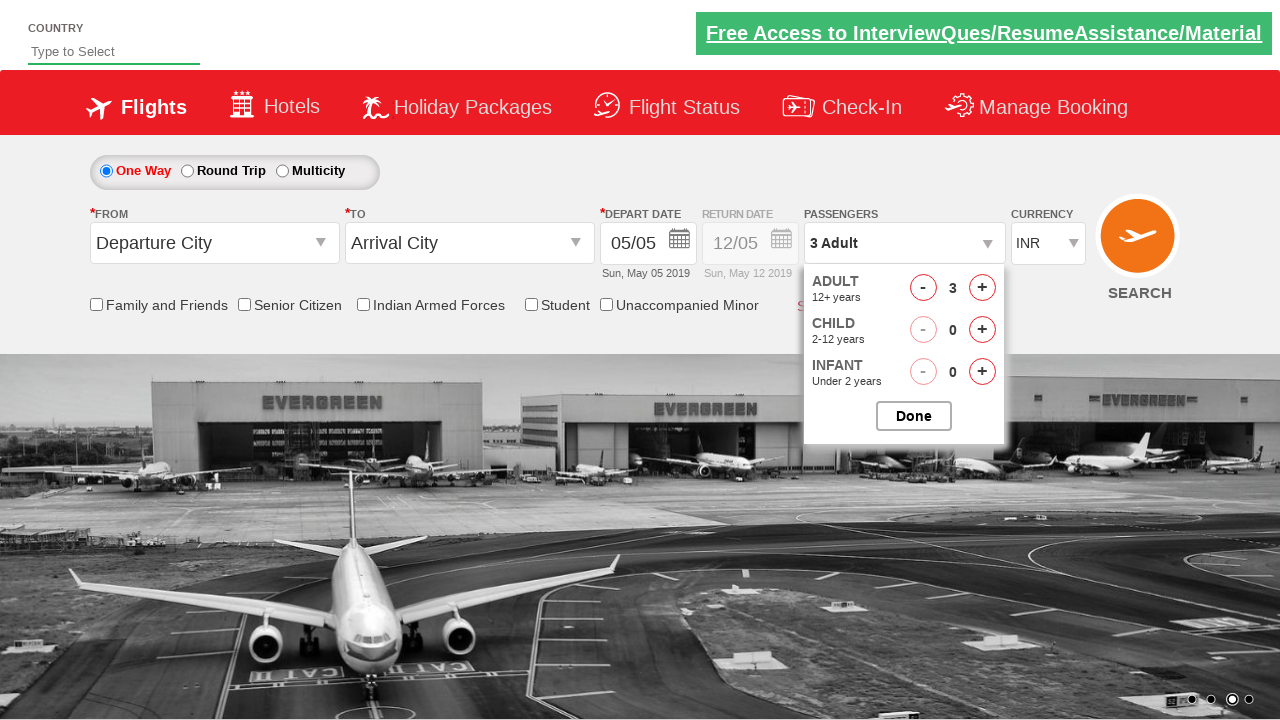

Clicked increase adult button (iteration 3/4) at (982, 288) on #hrefIncAdt
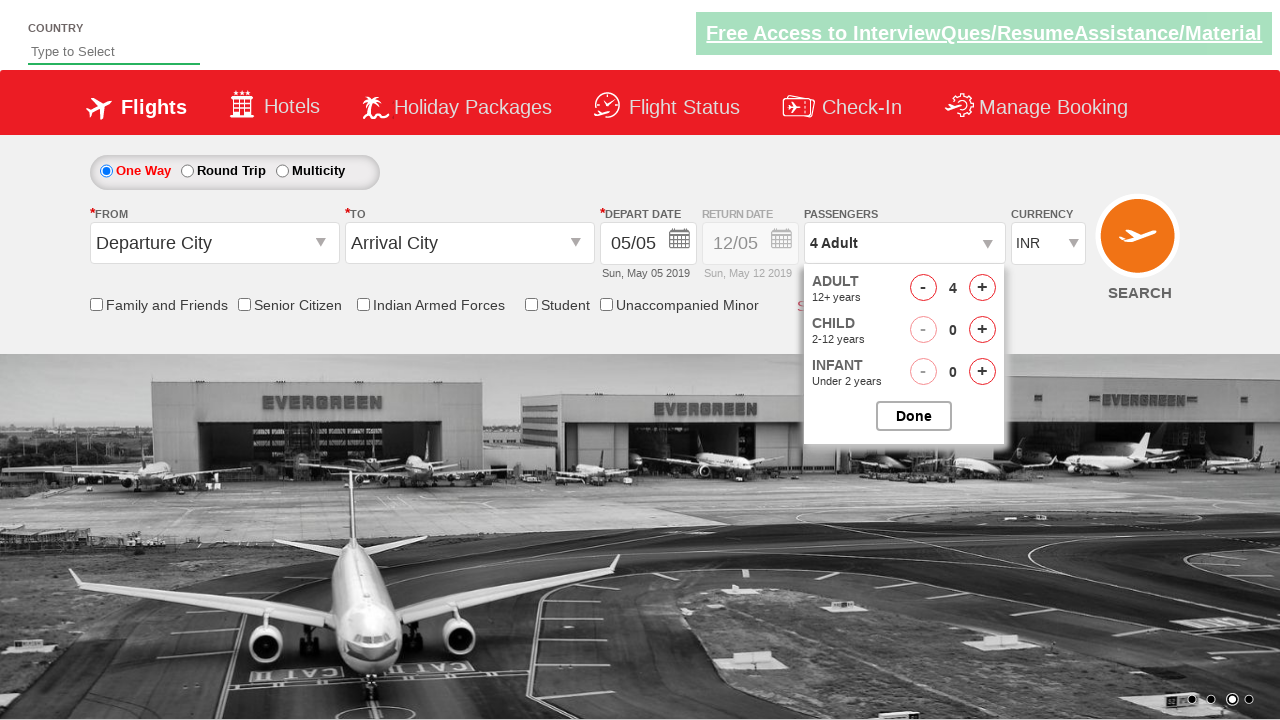

Clicked increase adult button (iteration 4/4) at (982, 288) on #hrefIncAdt
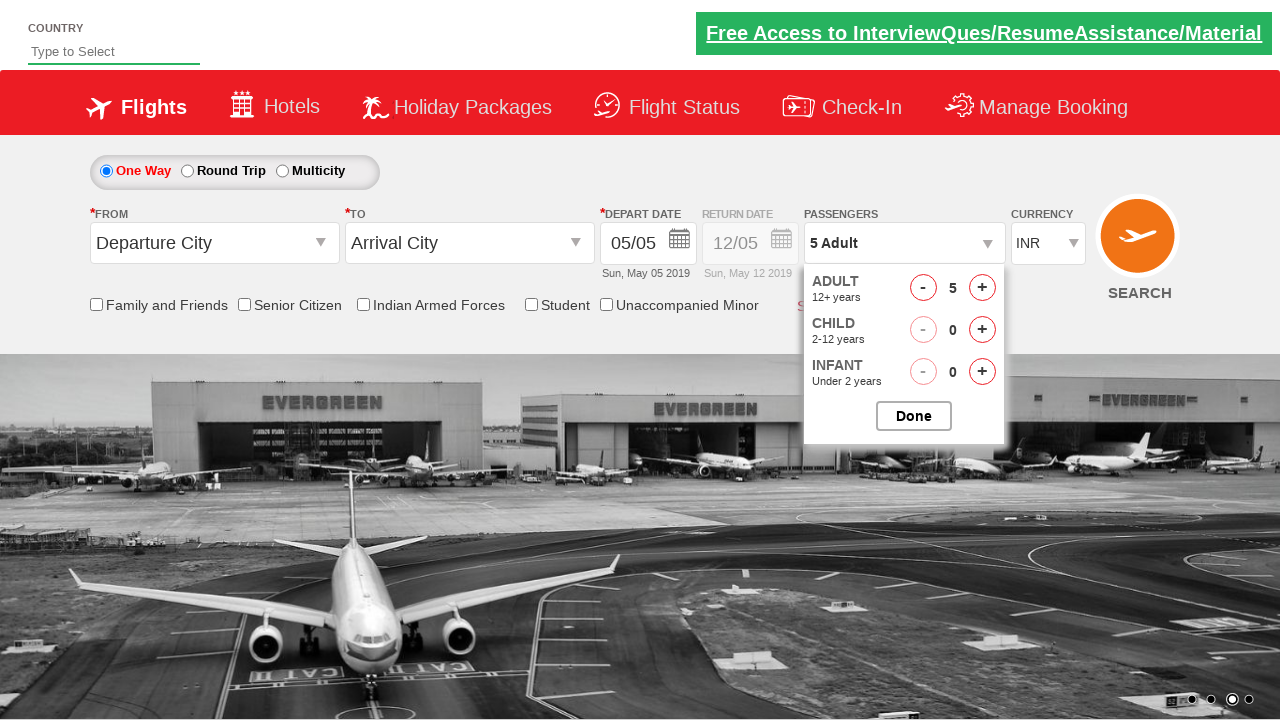

Closed the passenger selection dropdown at (914, 416) on #btnclosepaxoption
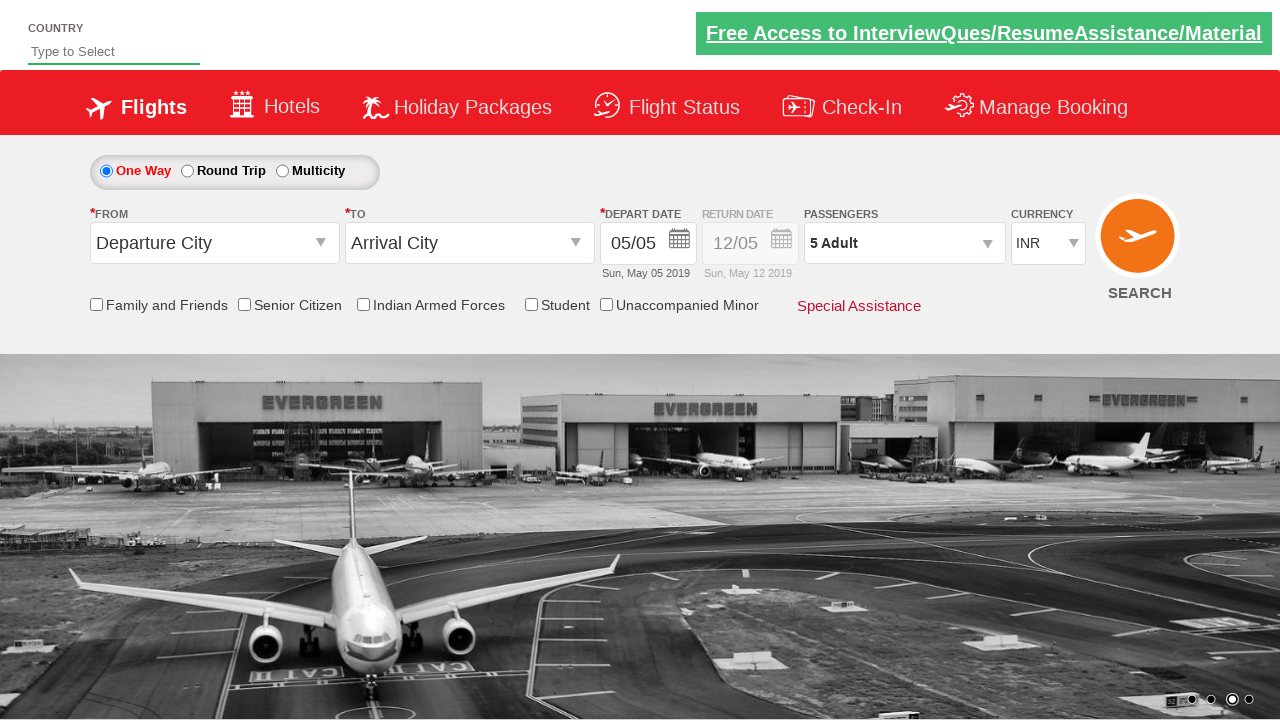

Verified passenger count shows '5 Adult'
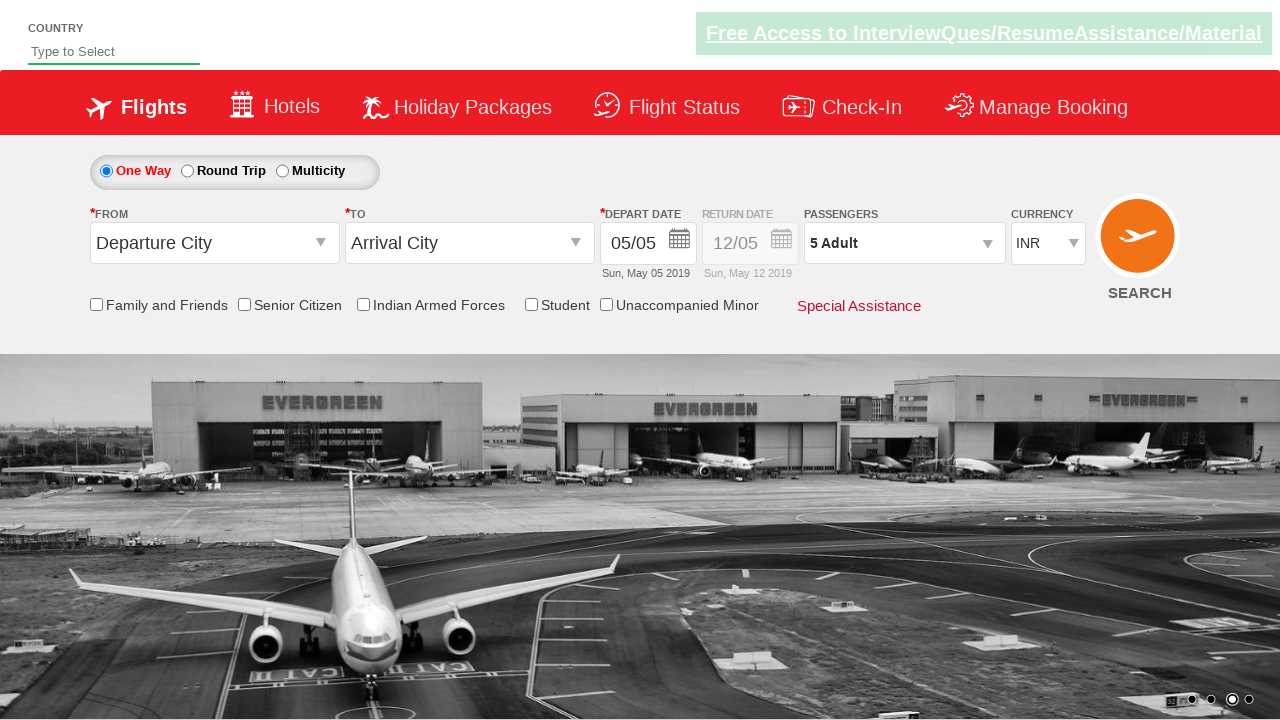

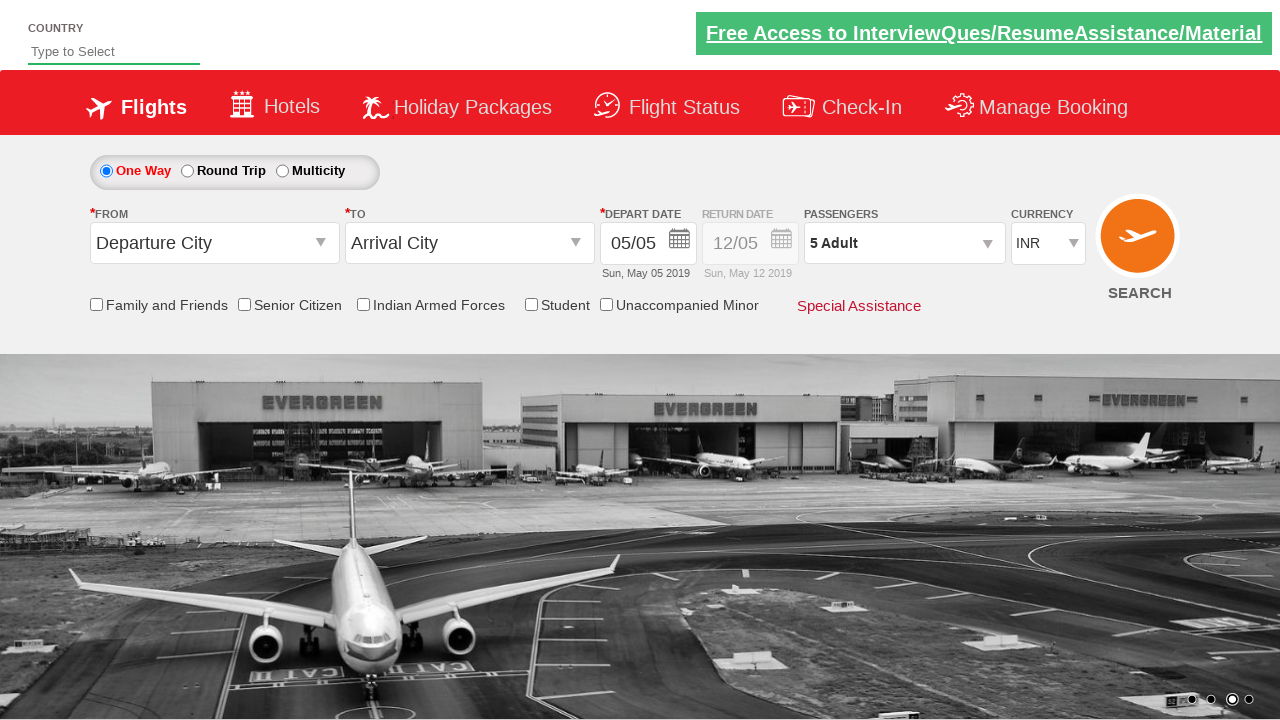